Tests interaction with iframes by filling a text input field inside a nested frame using frame locator

Starting URL: https://ui.vision/demo/webtest/frames/

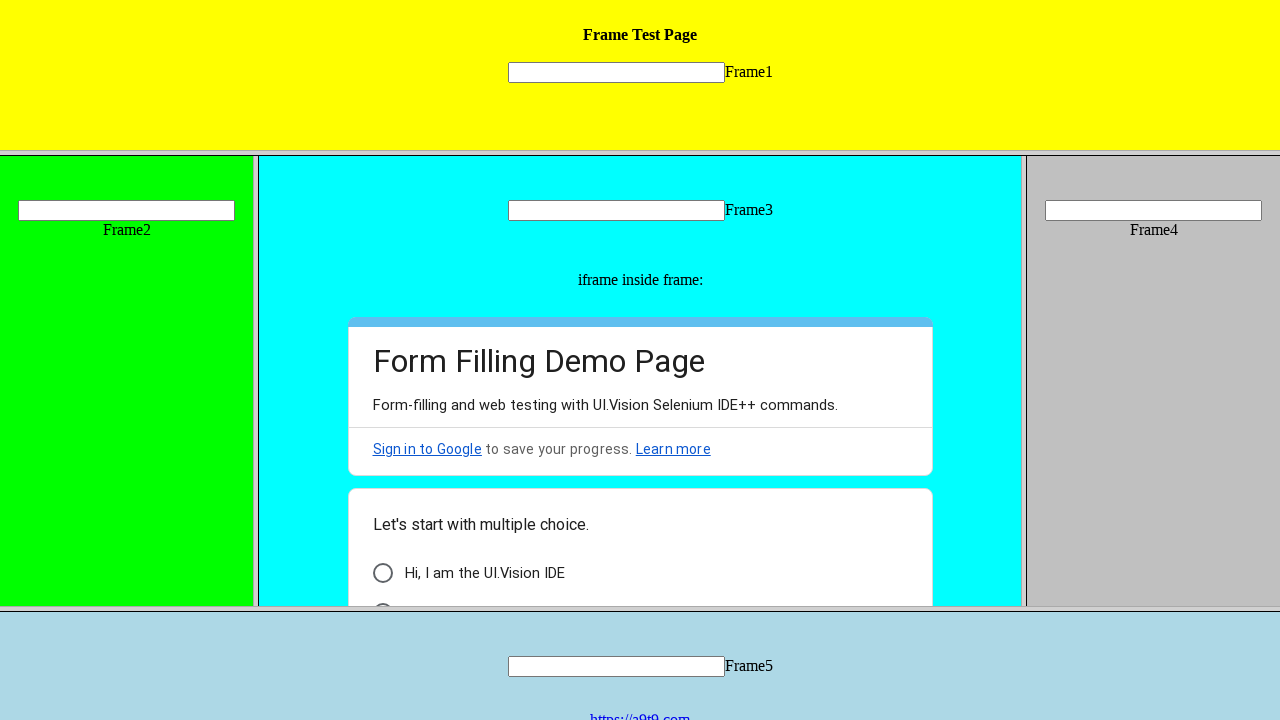

Filled text input field with 'Hello World' inside nested frame on frame[src='frame_1.html'] >> internal:control=enter-frame >> [name='mytext1']
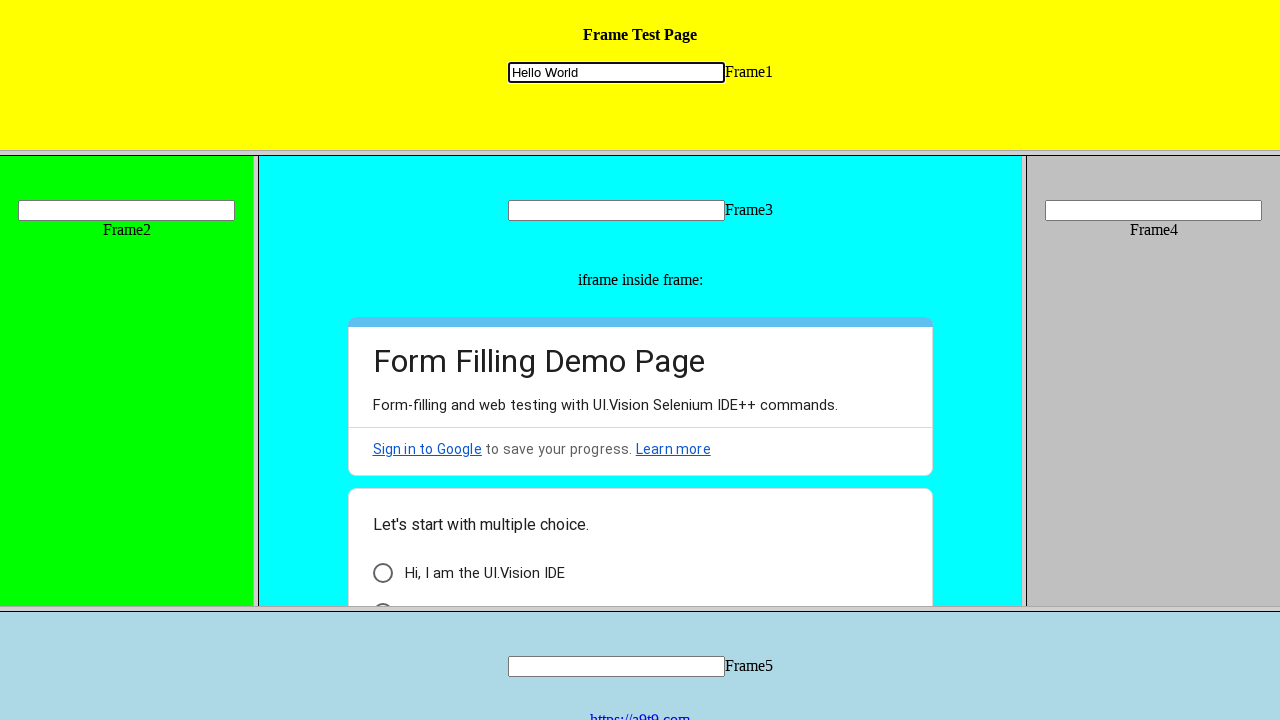

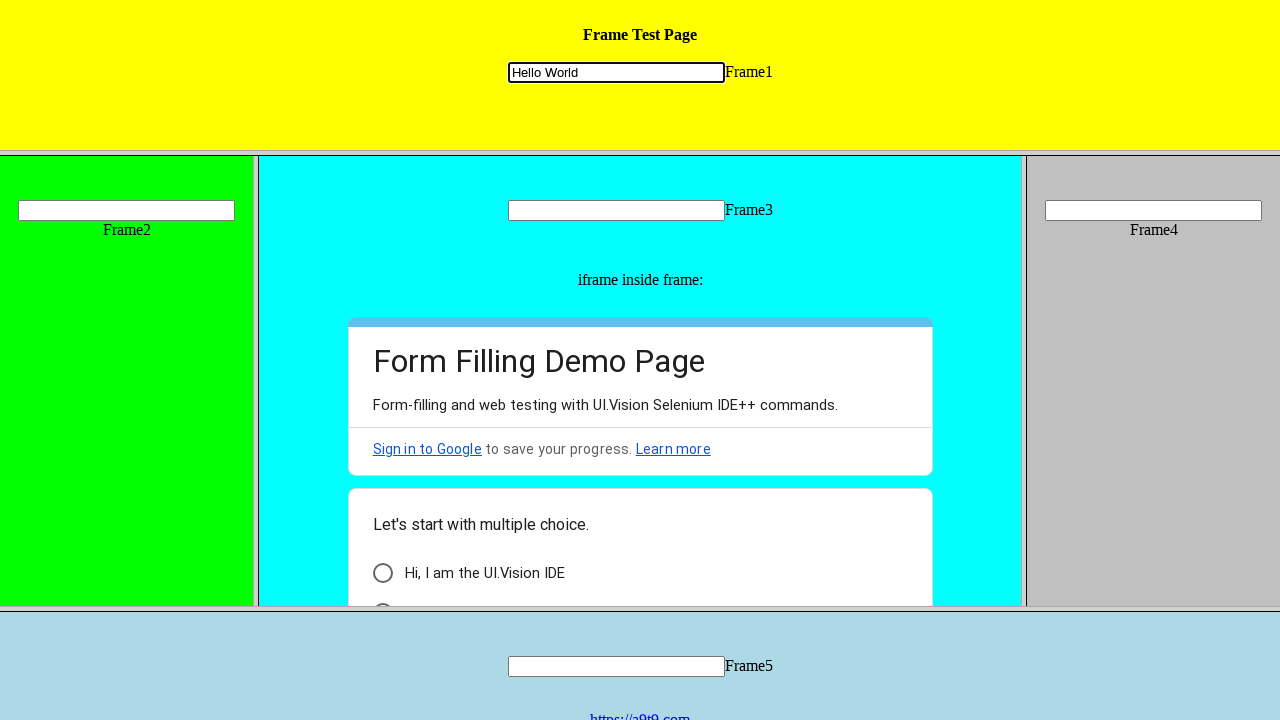